Tests the ability to select checkboxes by clicking on unchecked checkboxes and verifying they become checked.

Starting URL: https://the-internet.herokuapp.com/checkboxes

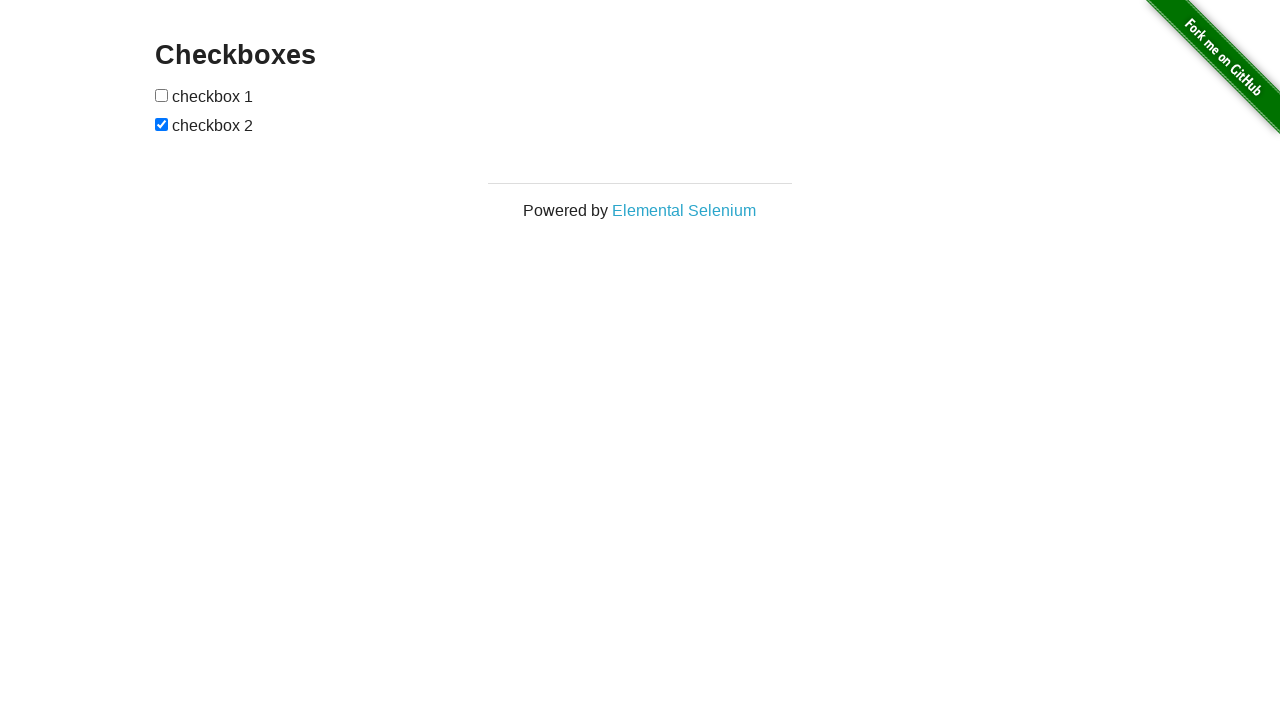

Navigated to checkboxes page
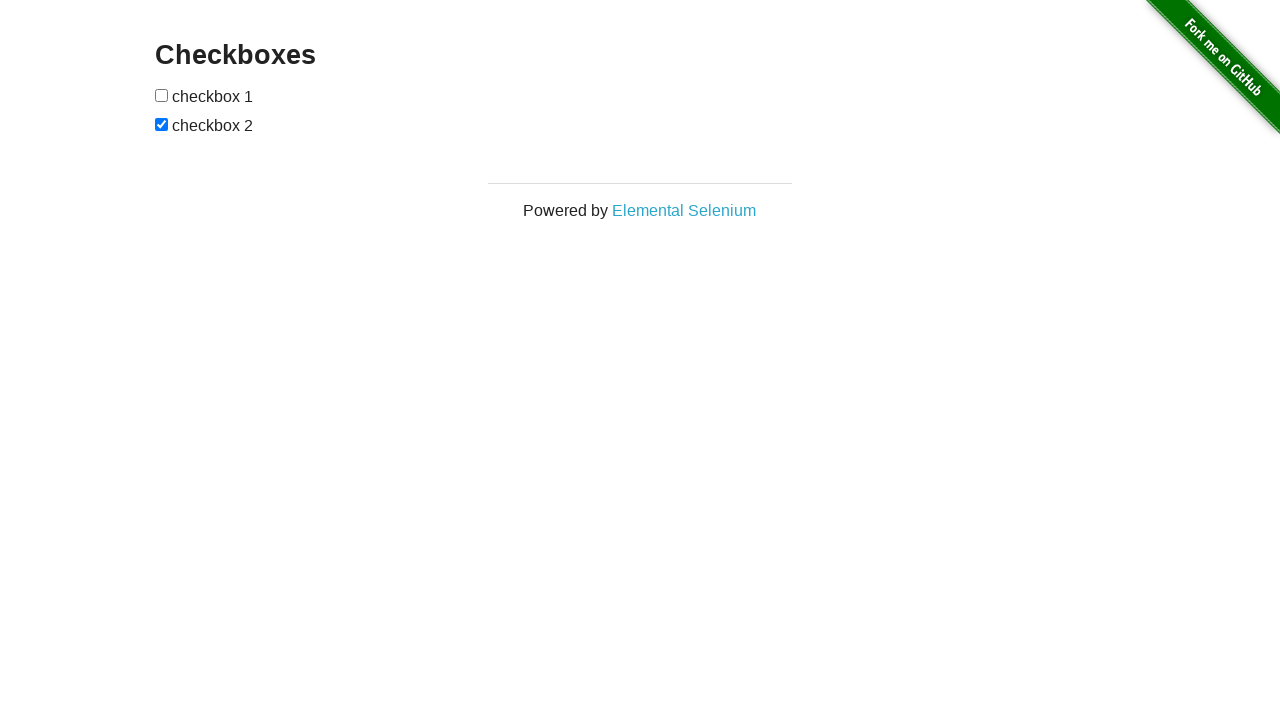

Located first checkbox element
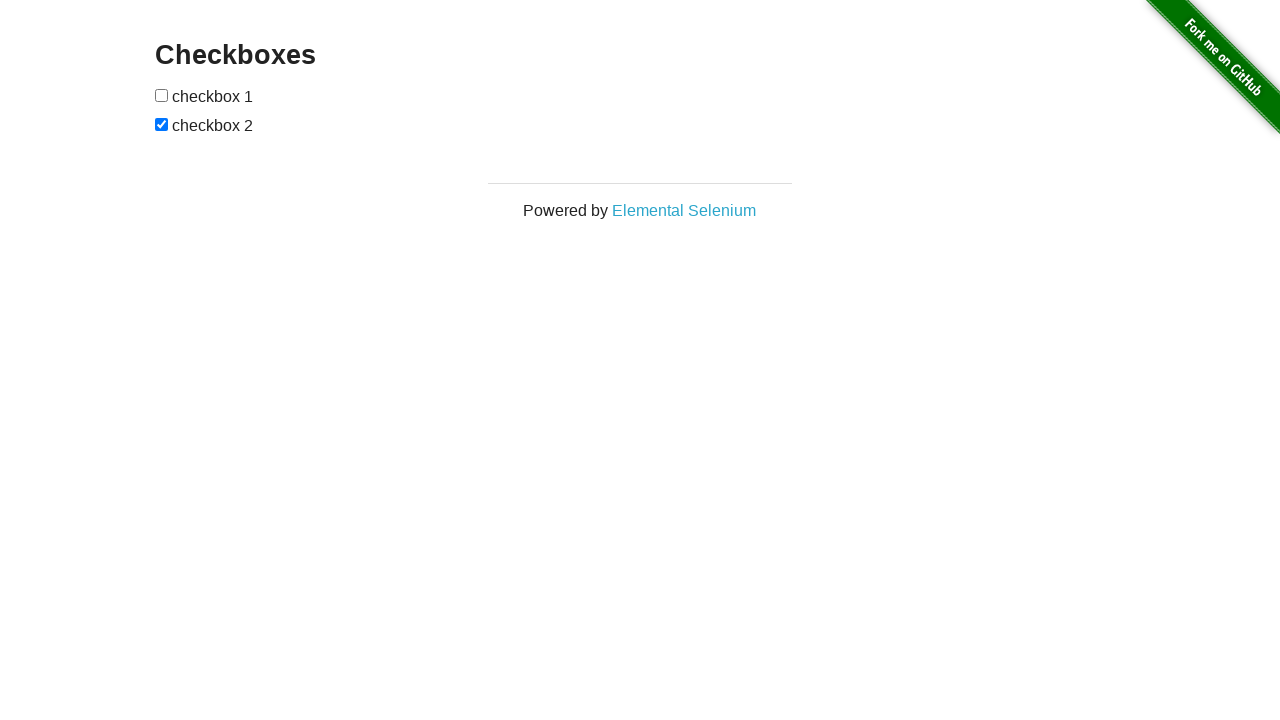

Verified first checkbox is unchecked
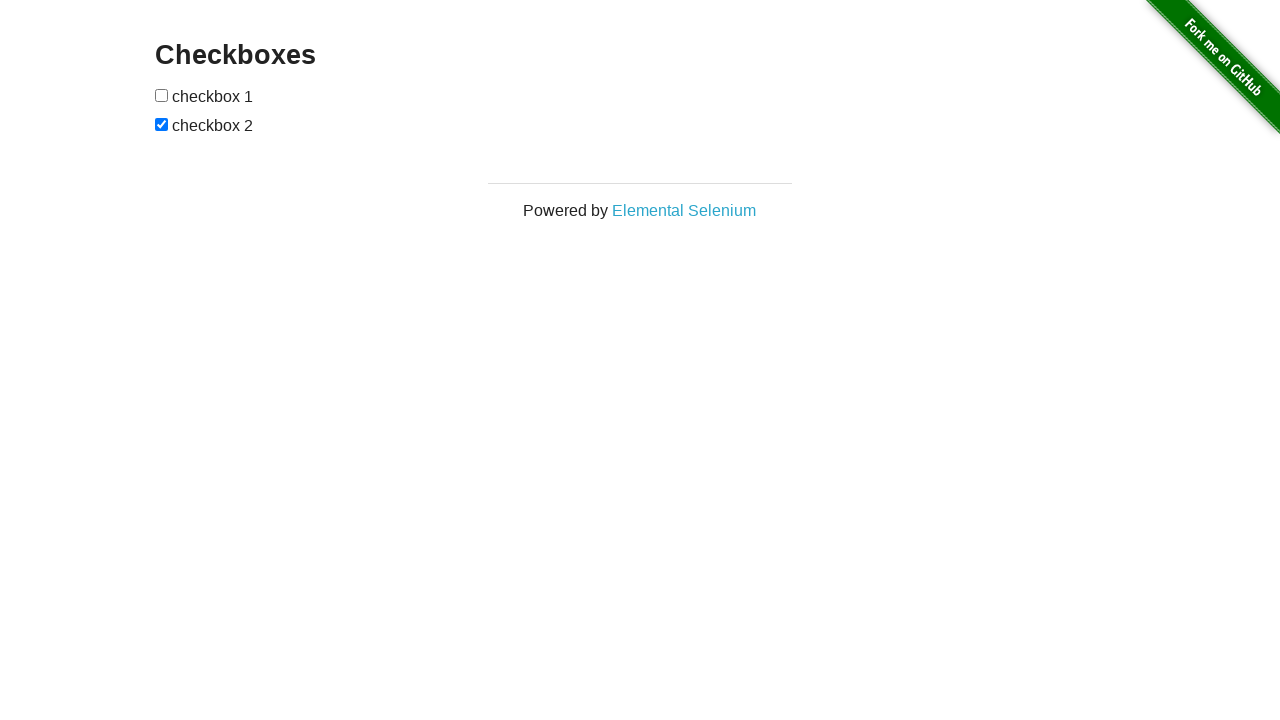

Clicked first checkbox to select it at (162, 95) on xpath=//*[@id='checkboxes']/input[1]
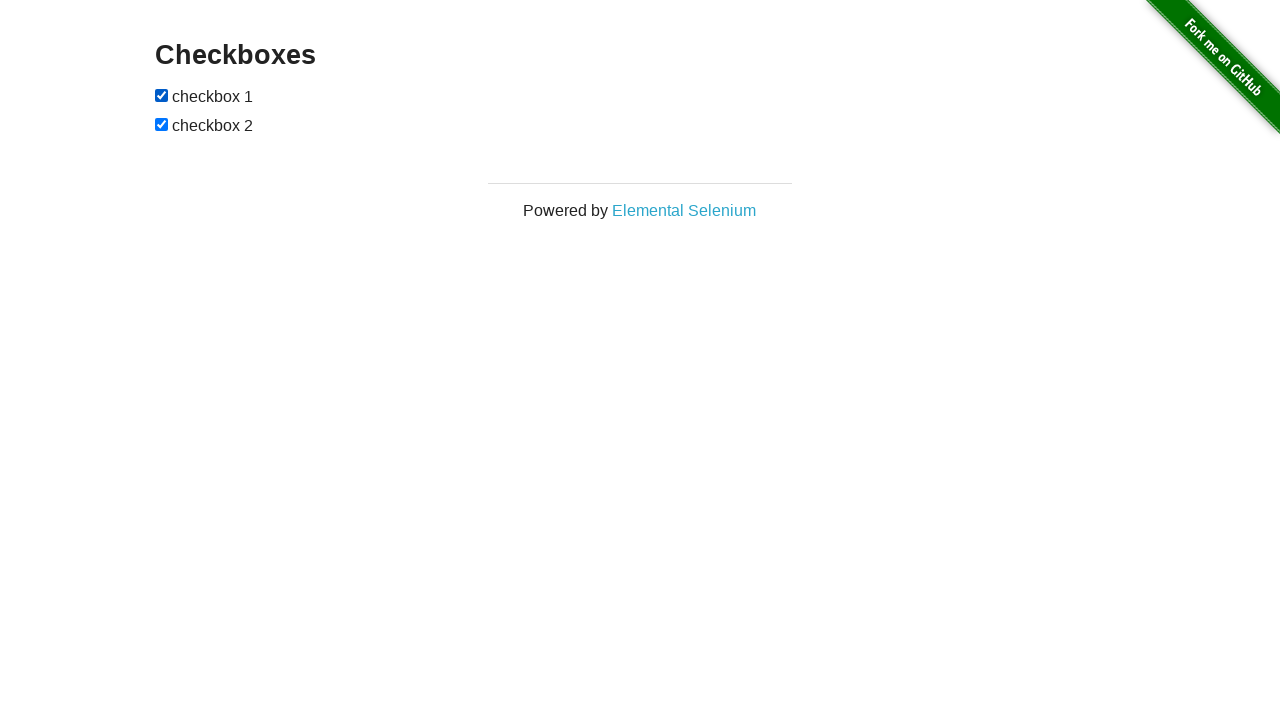

Verified first checkbox is now checked
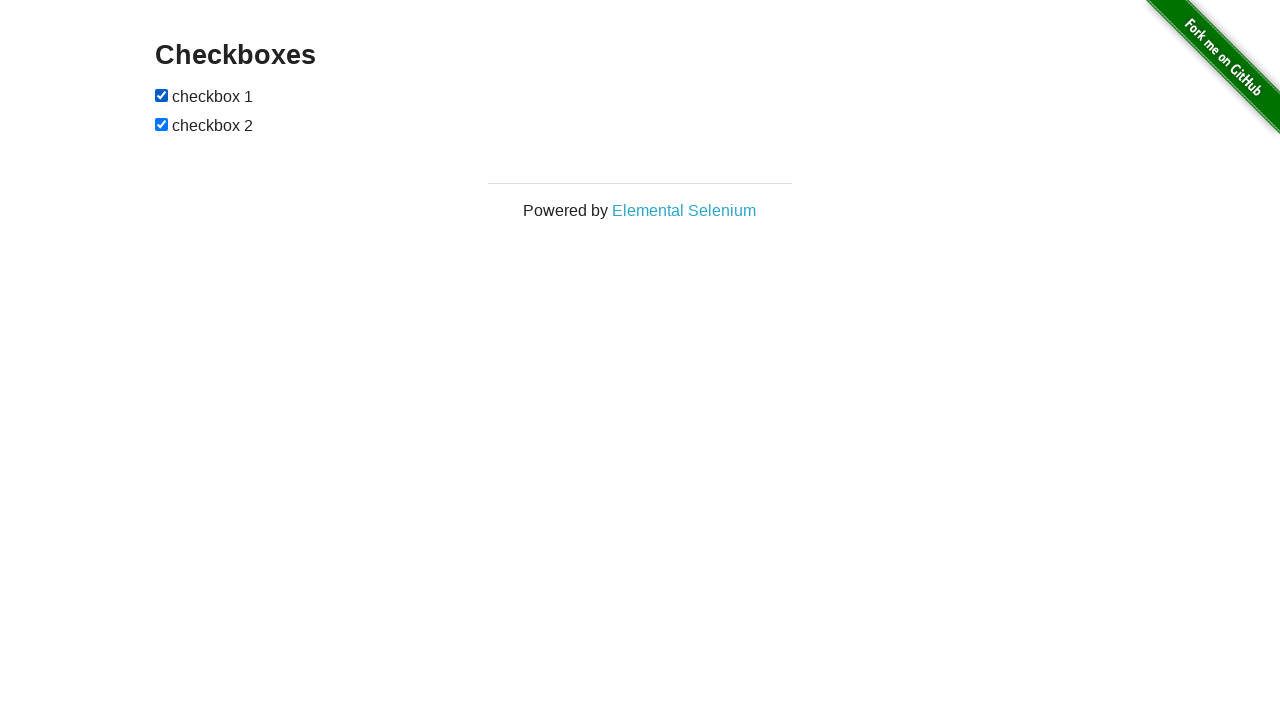

Located second checkbox element
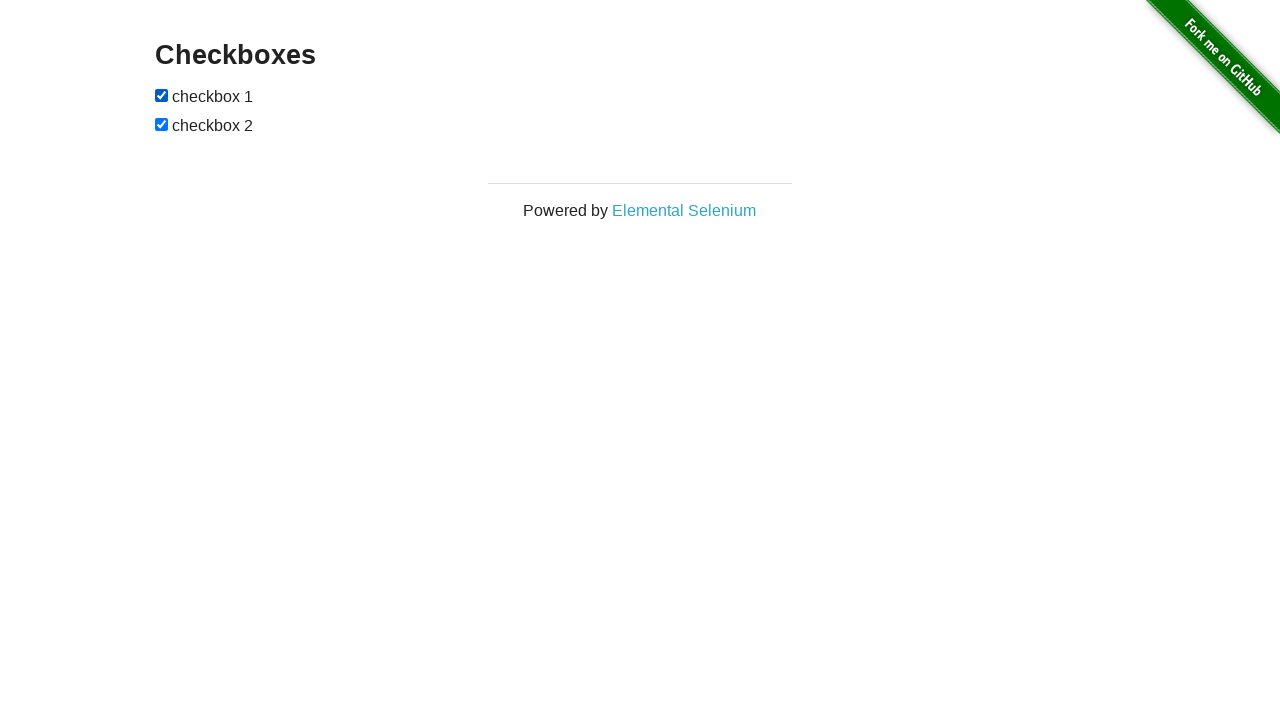

Verified second checkbox is now checked
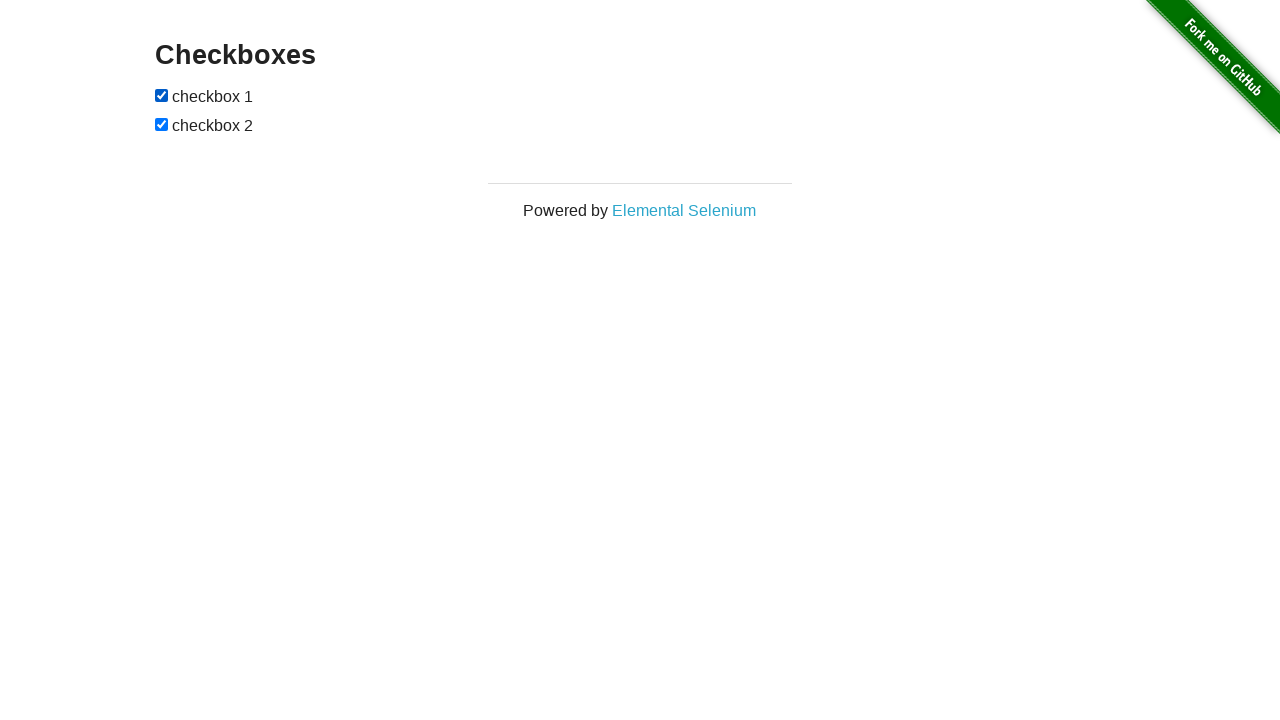

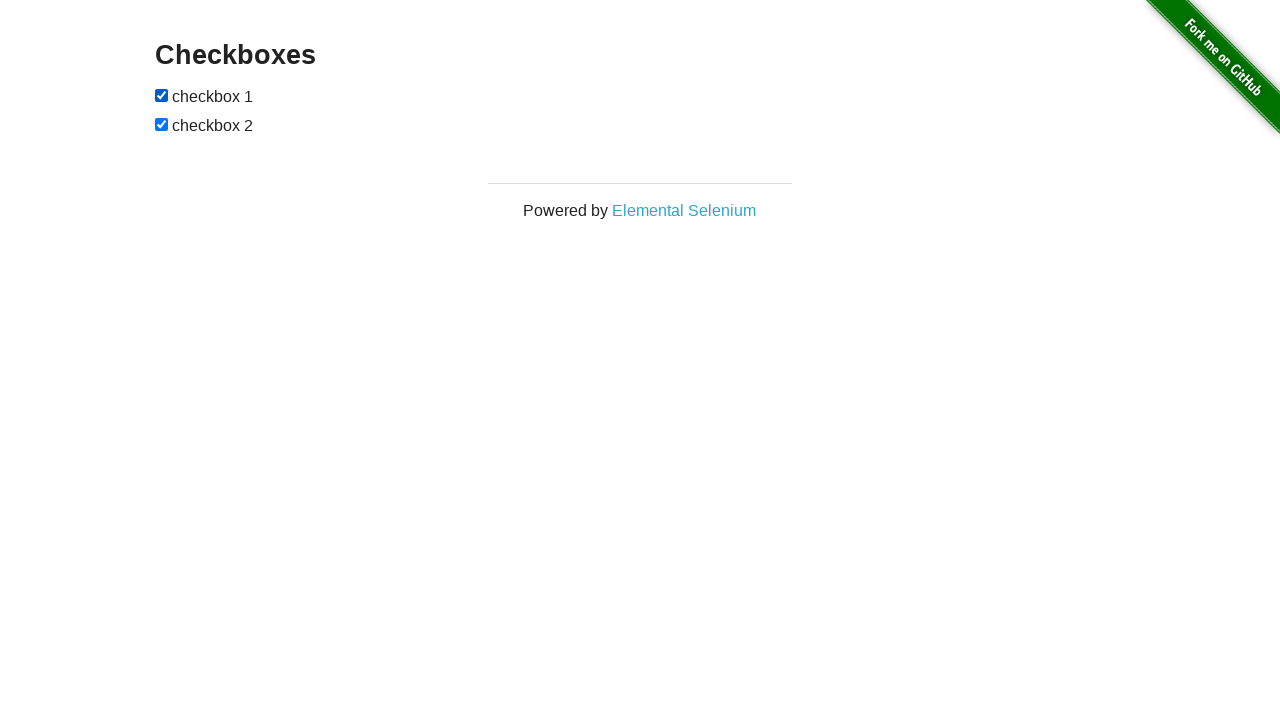